Validates GoDaddy page by asserting expected values in title, URL, and page source

Starting URL: https://www.godaddy.com/

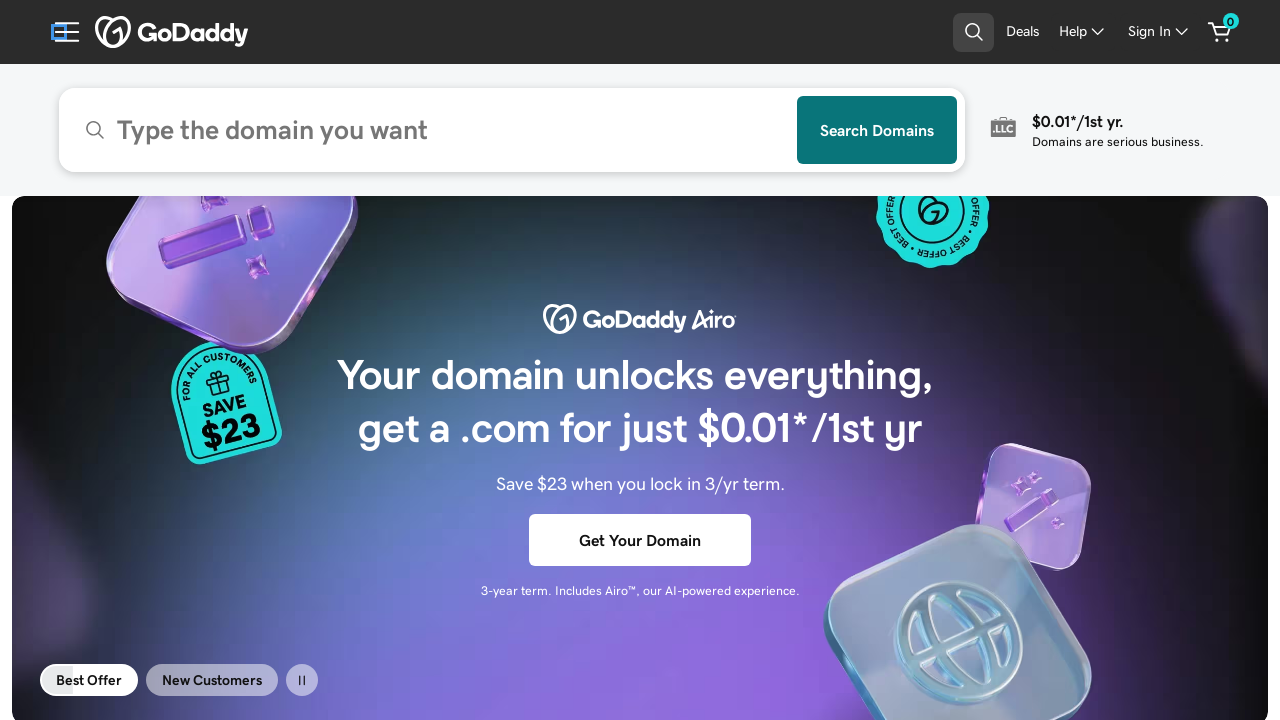

Waited for page to reach domcontentloaded state
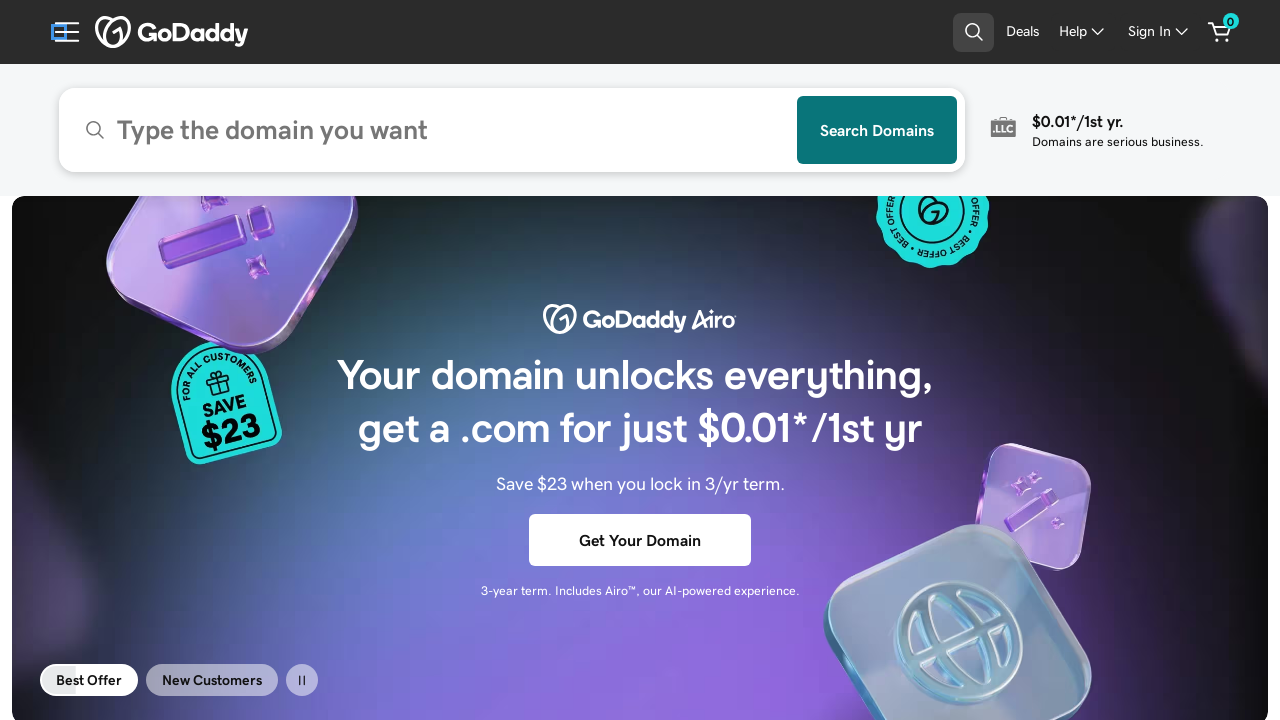

Asserted that page title contains 'GoDaddy'
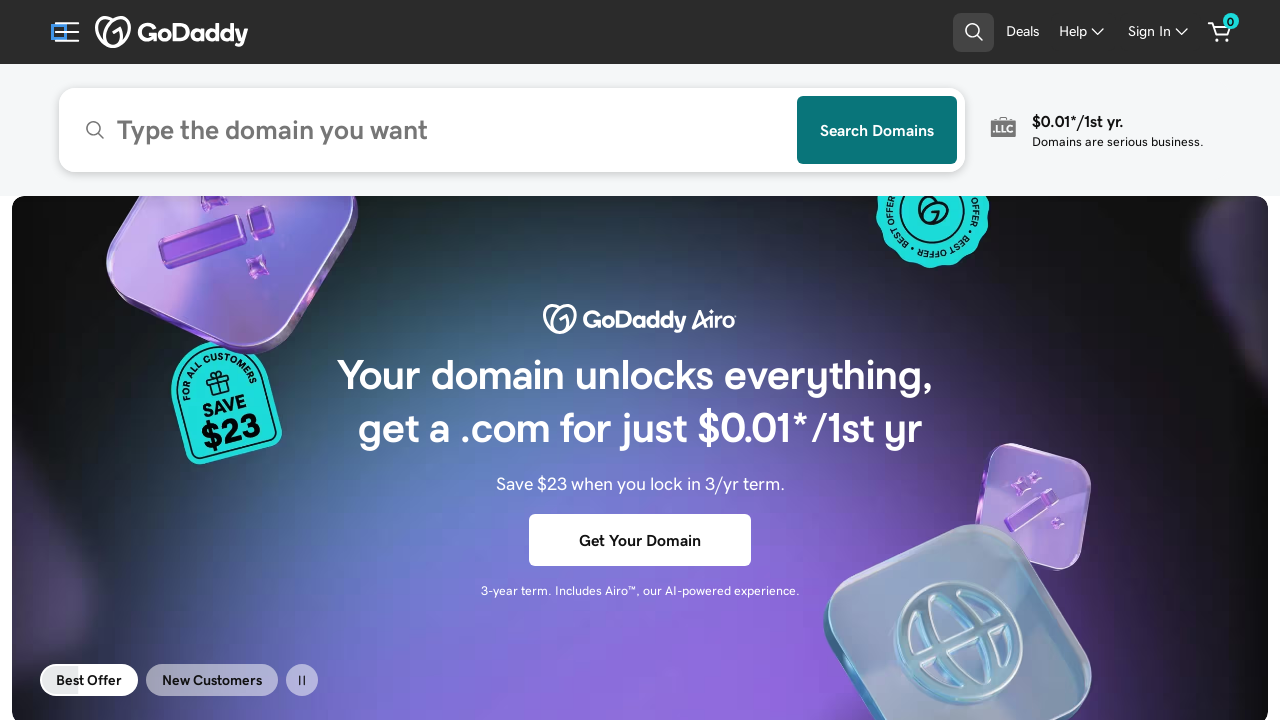

Asserted that page URL contains 'godaddy.com'
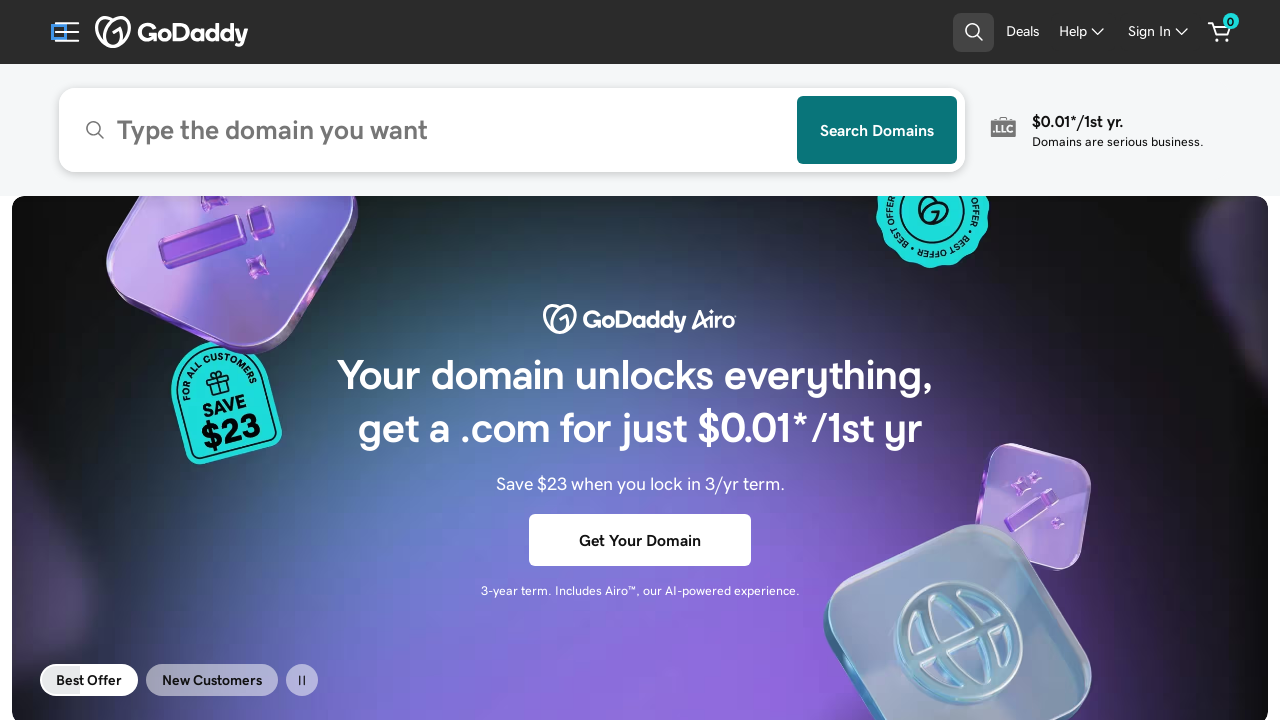

Waited for body element to be present in DOM
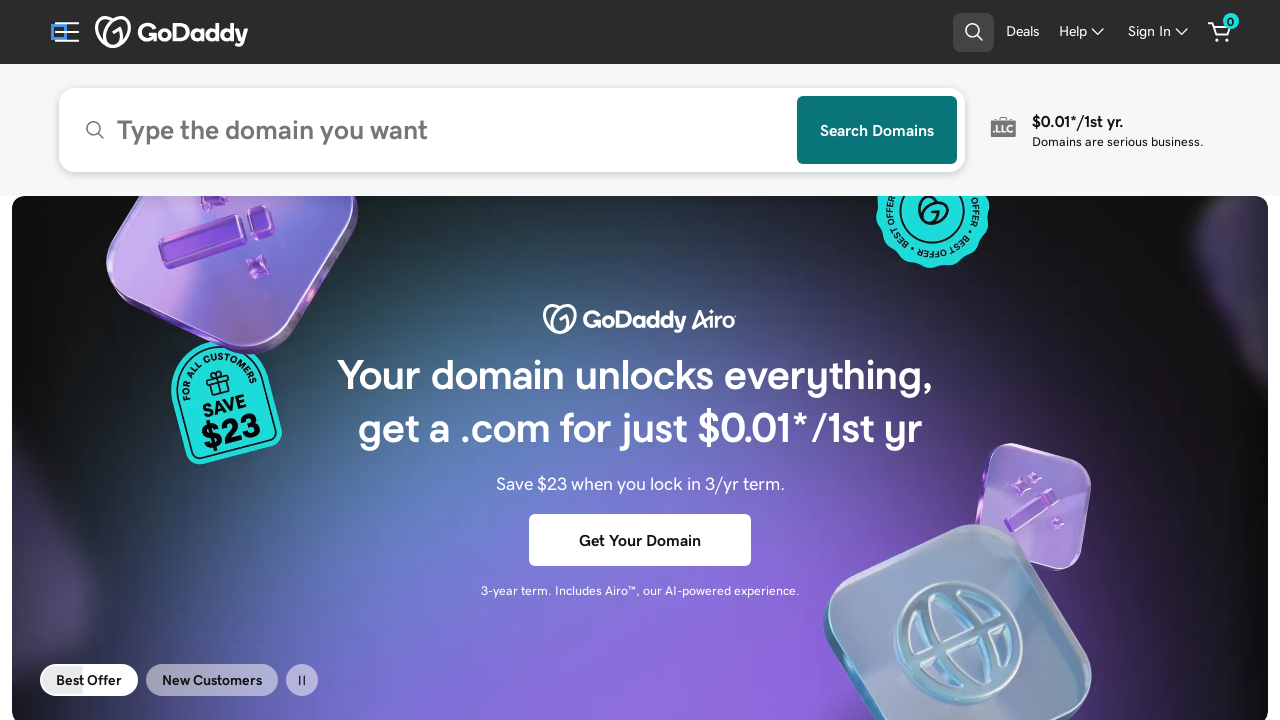

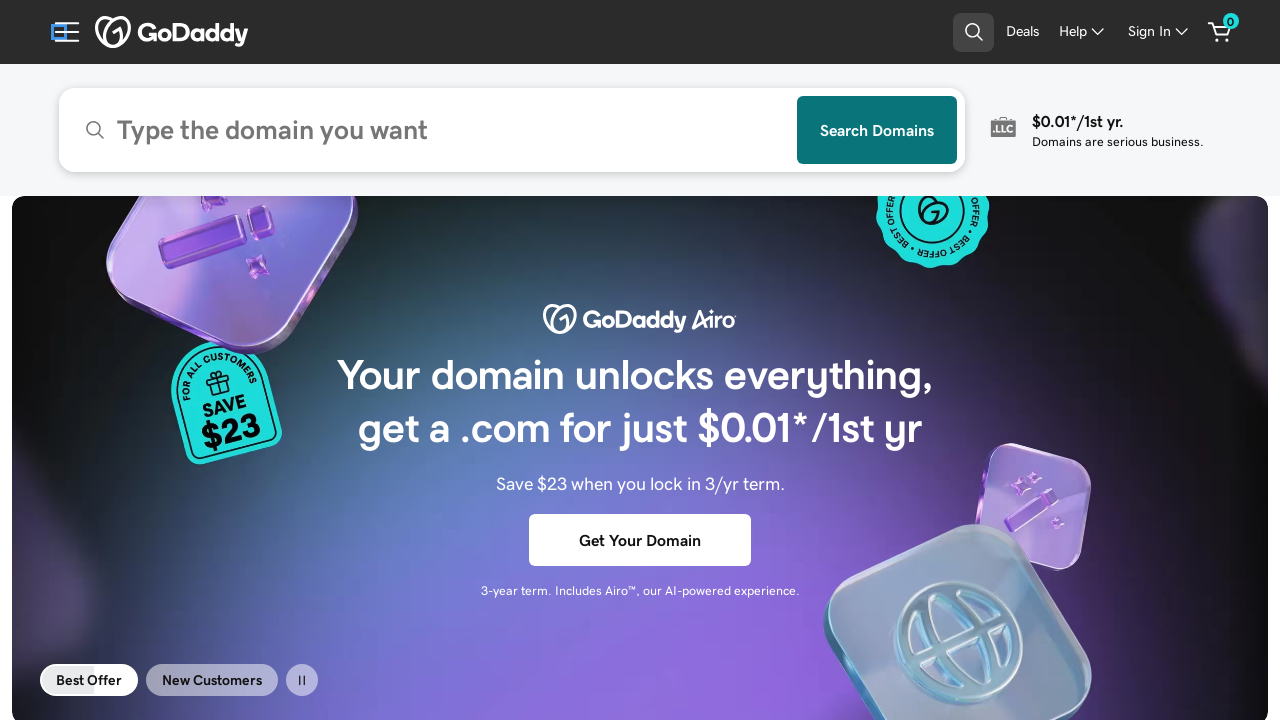